Navigates to MakeMyTrip flights page and verifies the page loads successfully

Starting URL: https://www.makemytrip.com/flights/

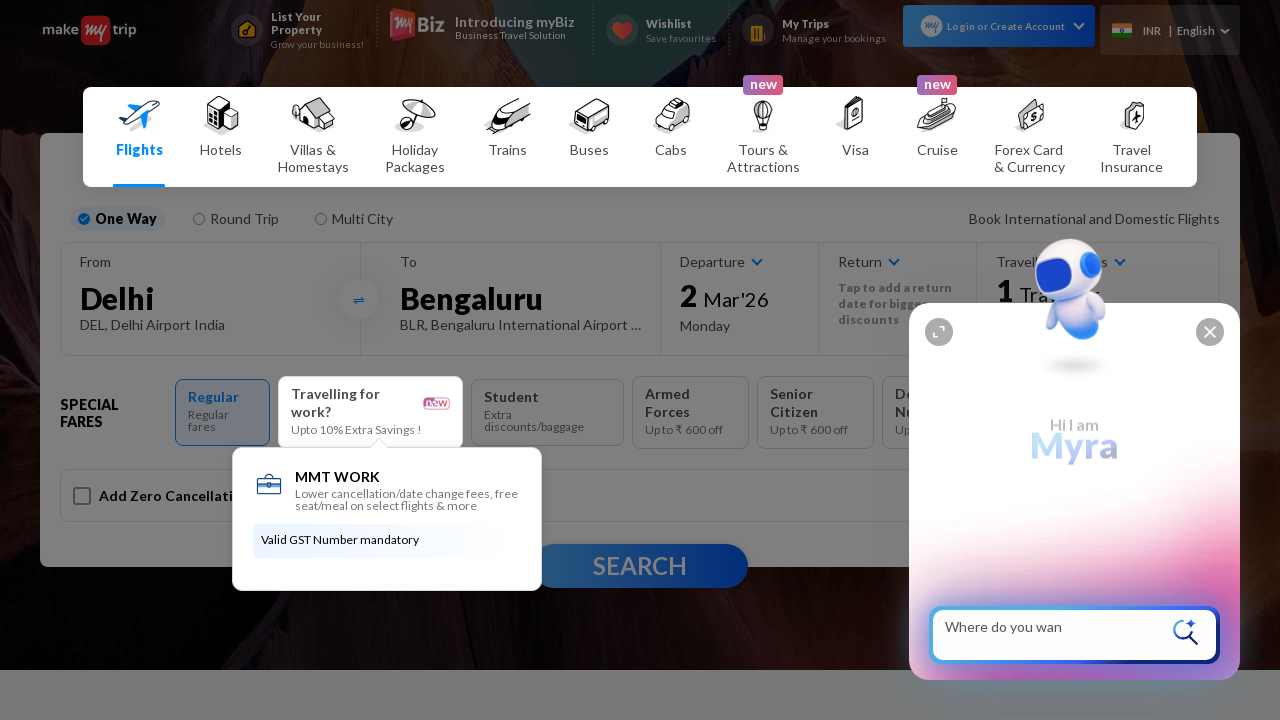

Waited for page DOM to load completely
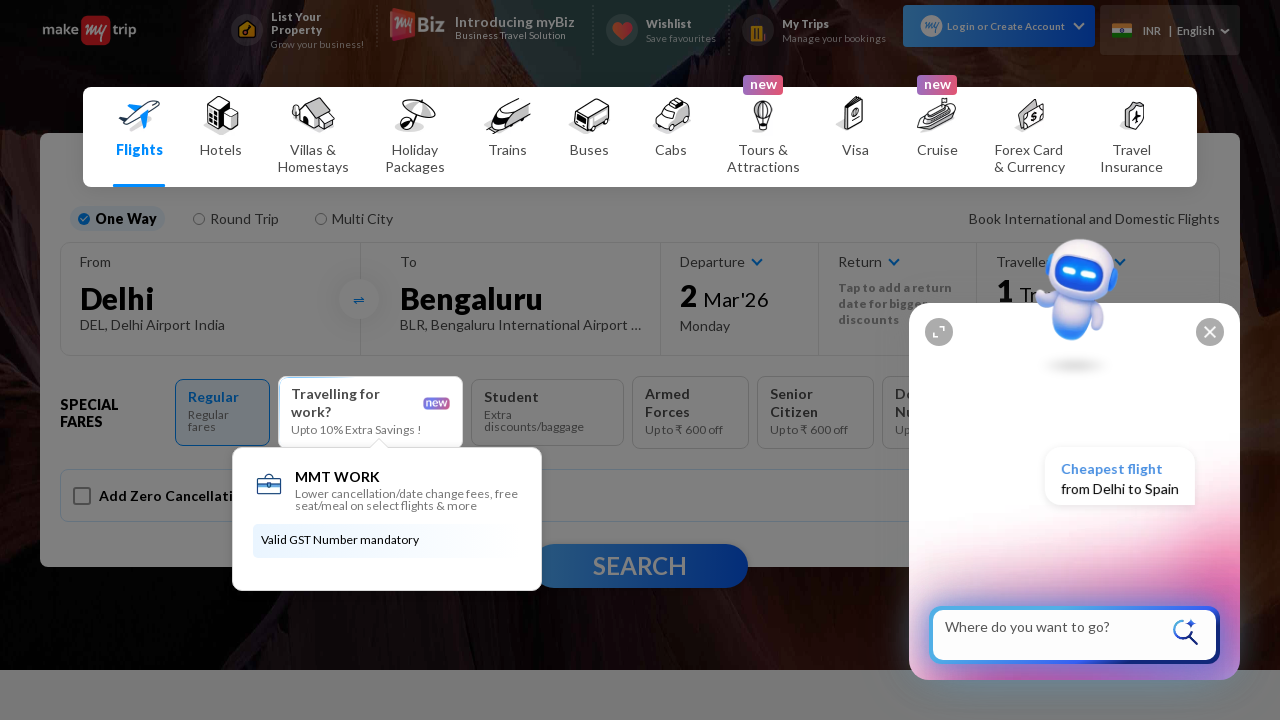

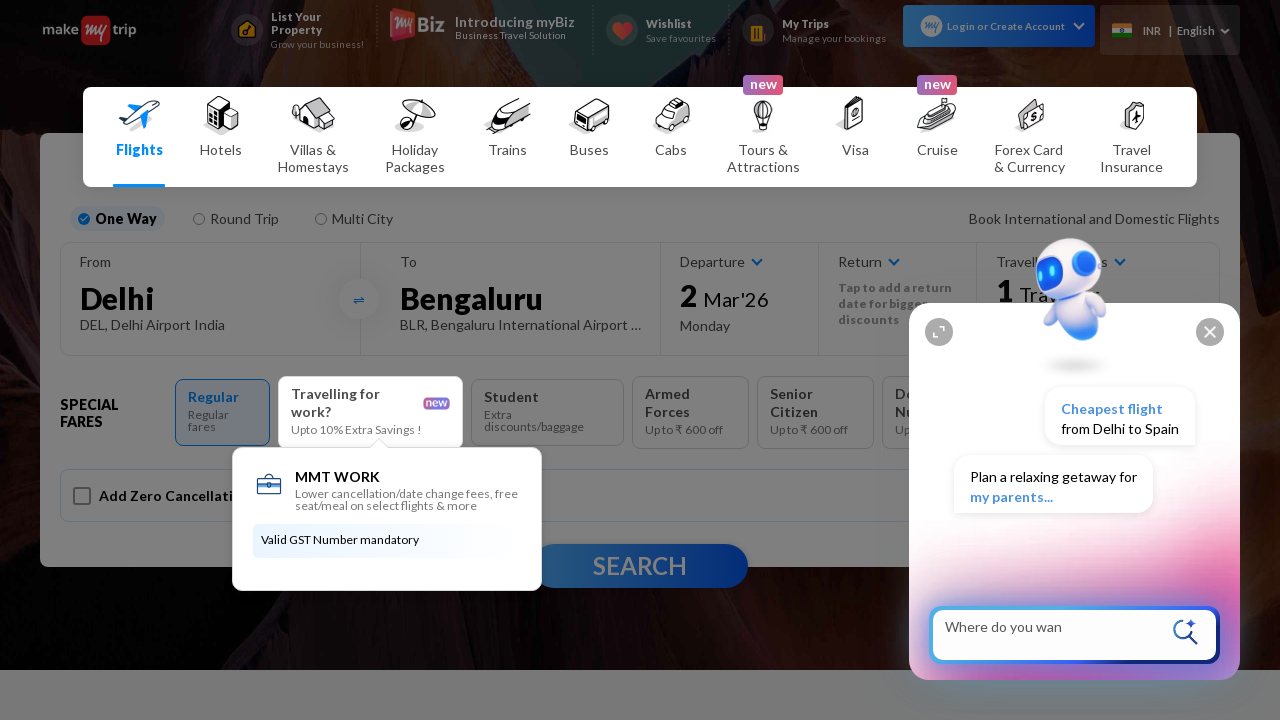